Tests a form submission by filling in first name, last name, and email fields, then clicking the submit button.

Starting URL: https://secure-retreat-92358.herokuapp.com

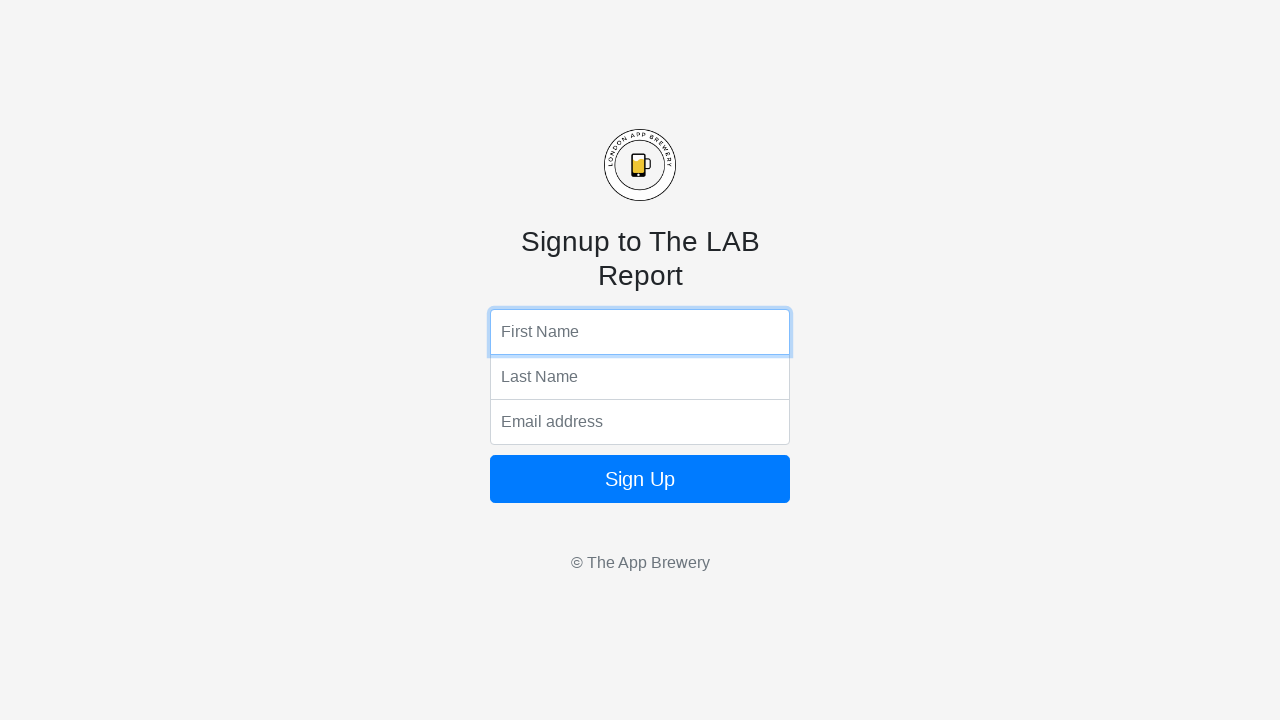

Filled first name field with 'Marcus' on input[name='fName']
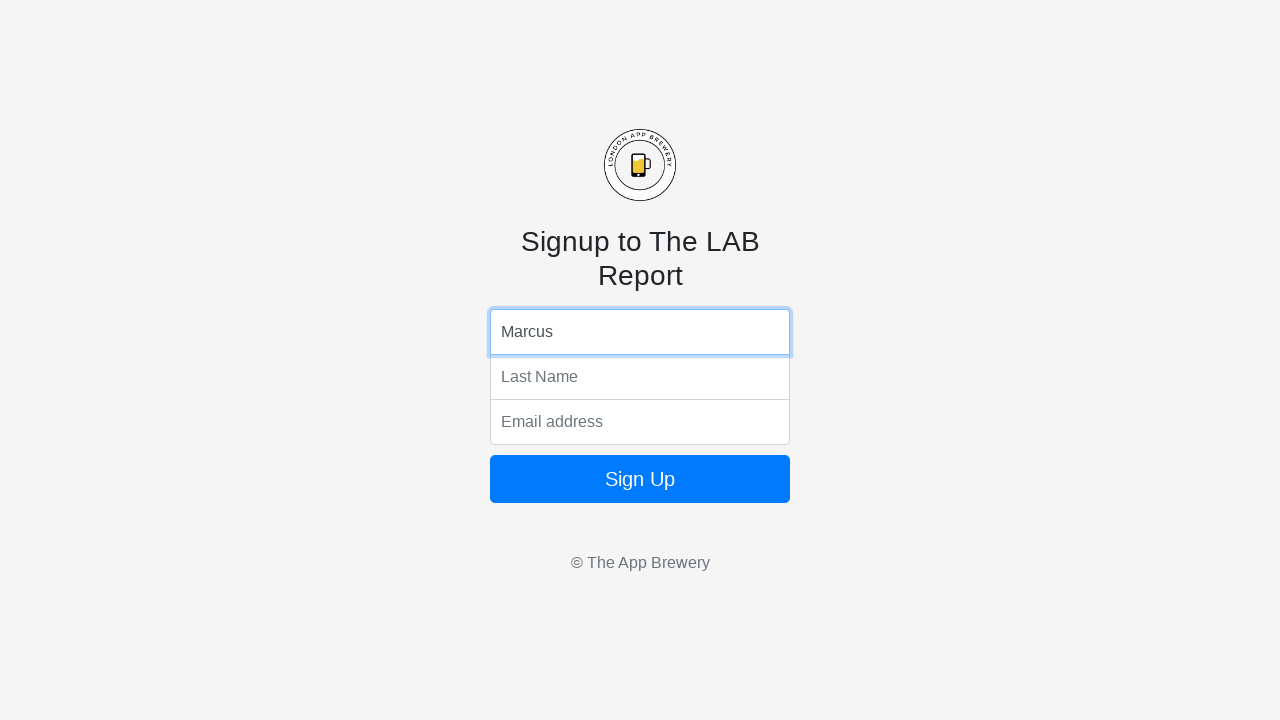

Filled last name field with 'Thompson' on input[name='lName']
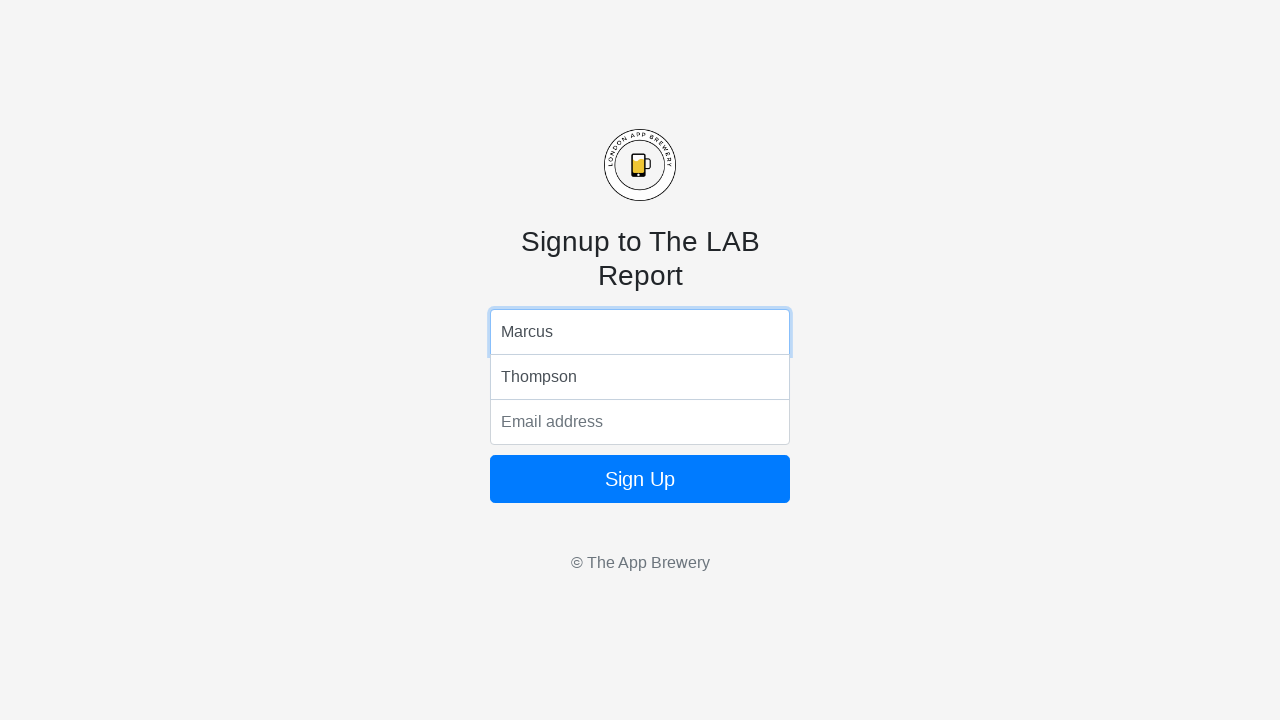

Filled email field with 'marcus.thompson@example.com' on input[name='email']
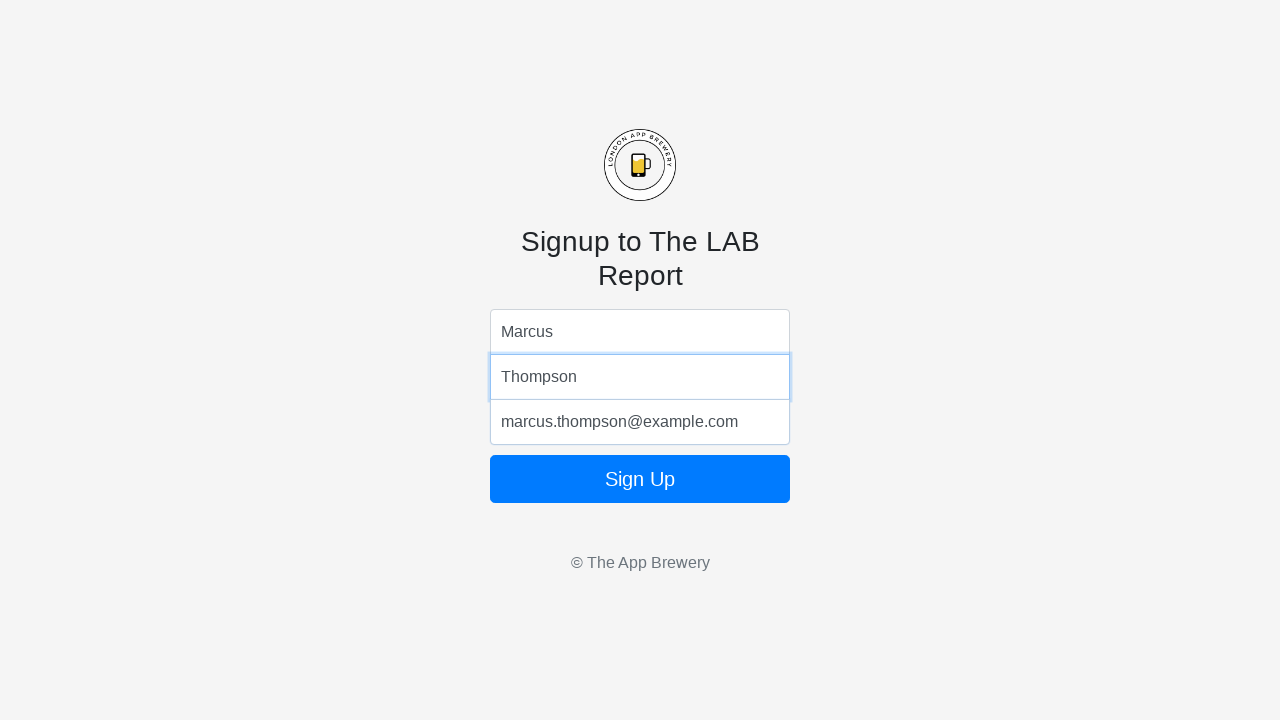

Clicked submit button to submit form at (640, 479) on .btn
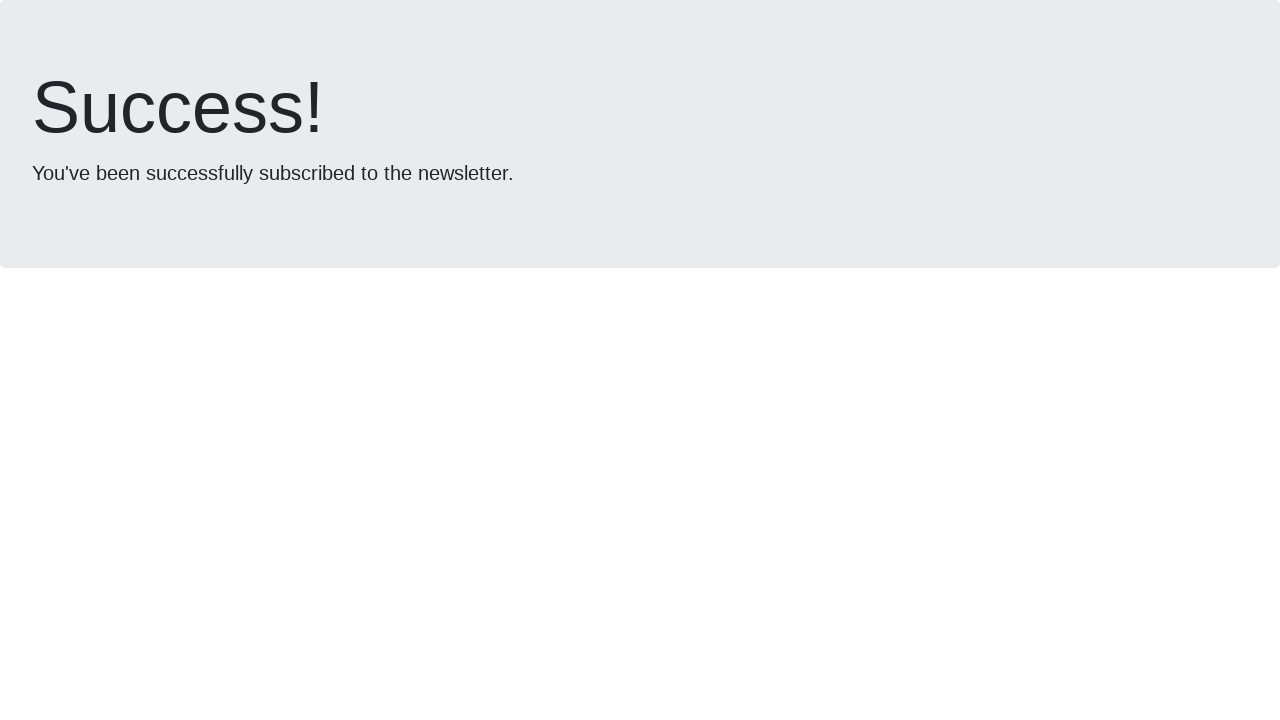

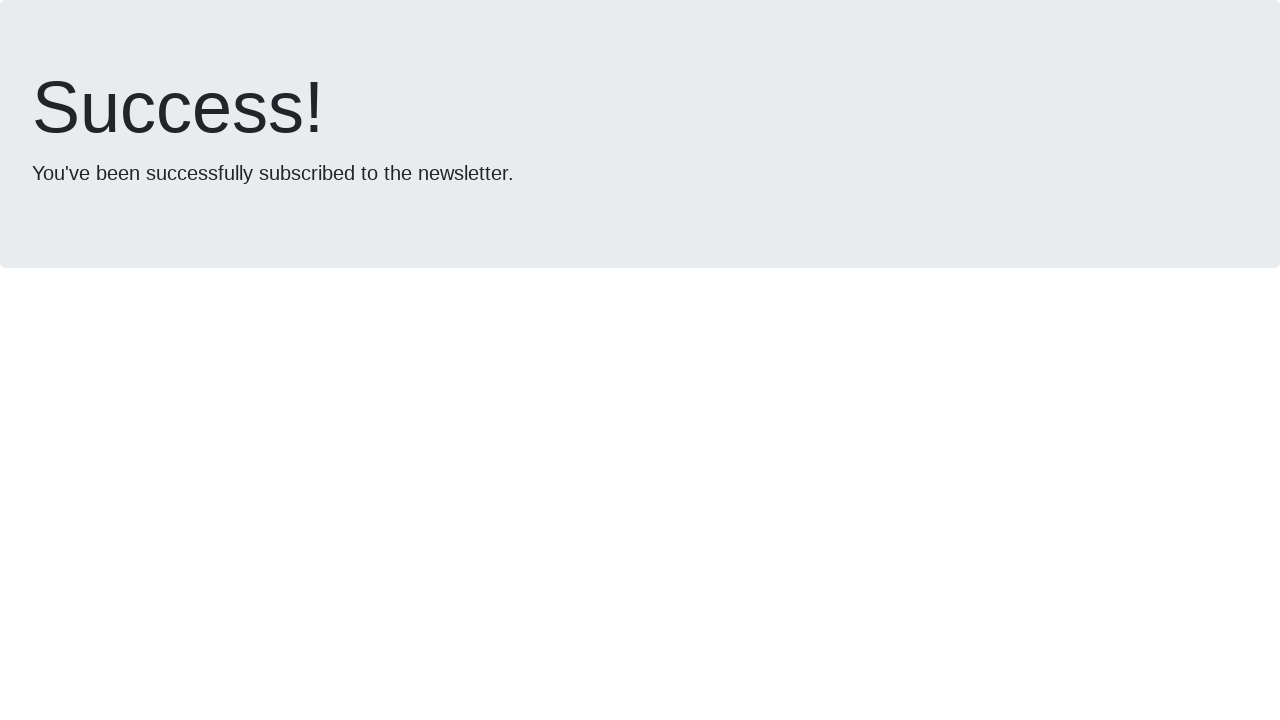